Tests radio button functionality by clicking the "yes" radio button

Starting URL: https://letcode.in/radio

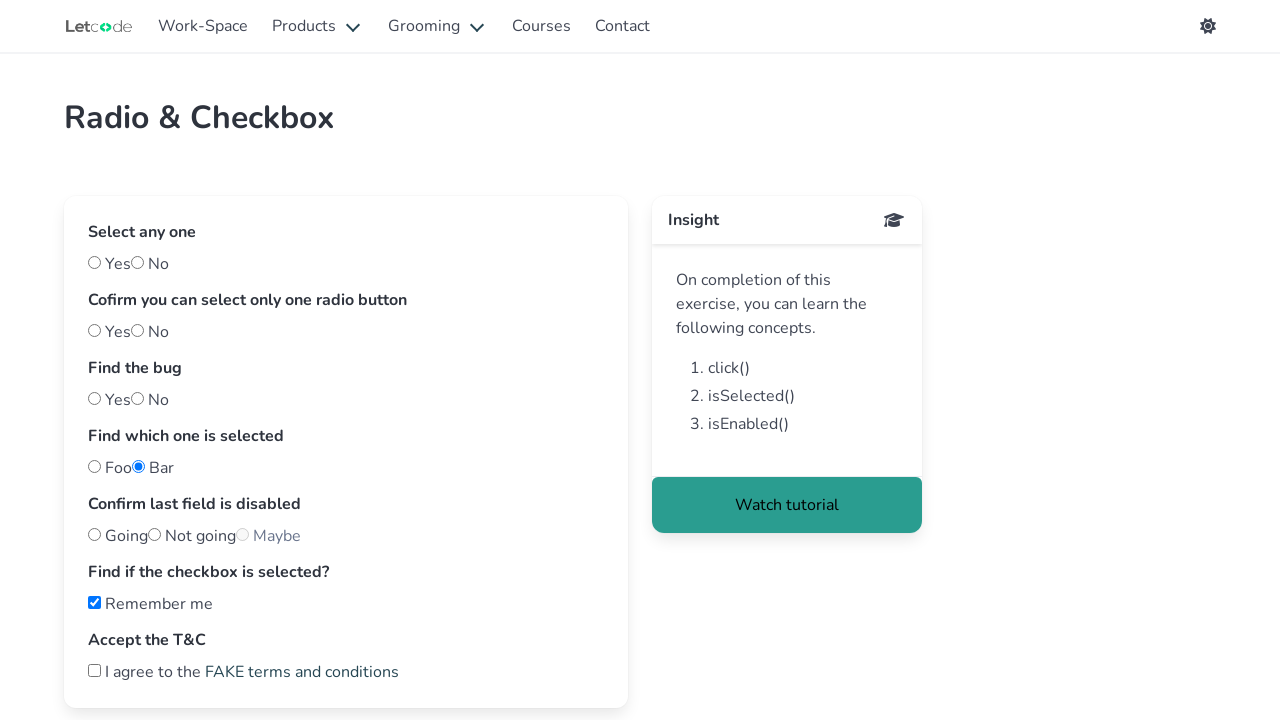

Navigated to radio button test page
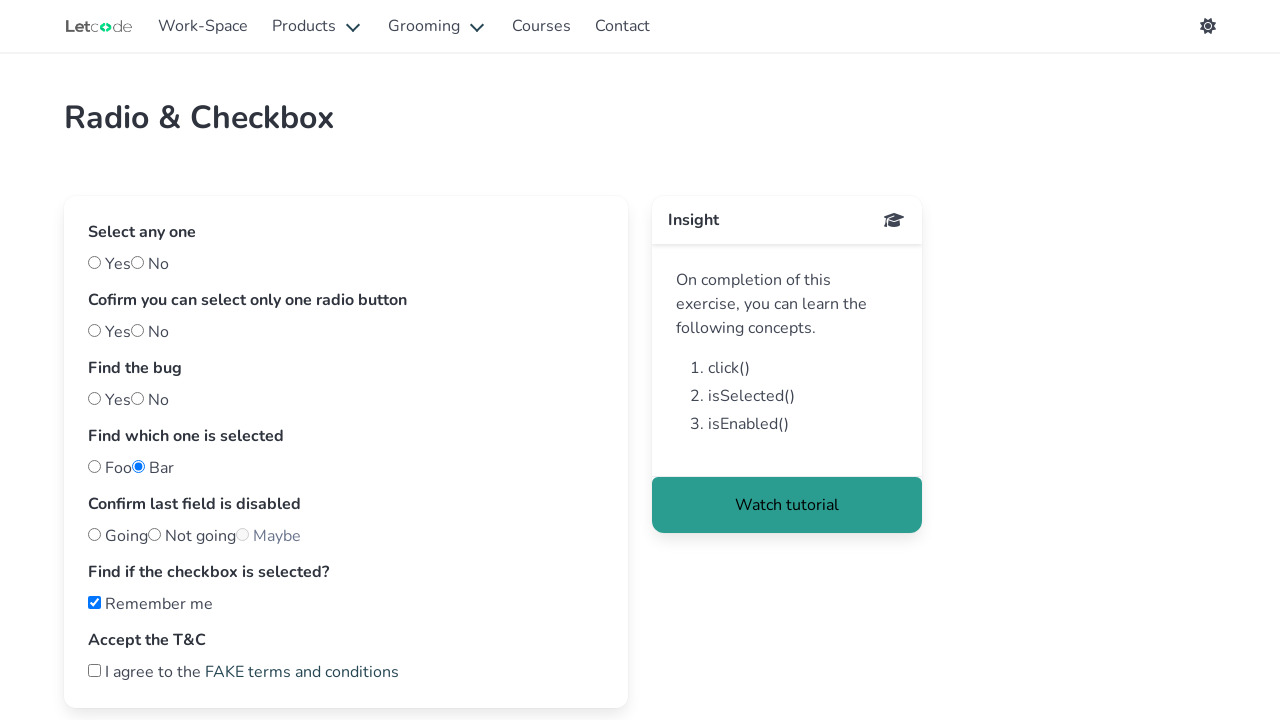

Clicked the 'yes' radio button at (94, 262) on #yes
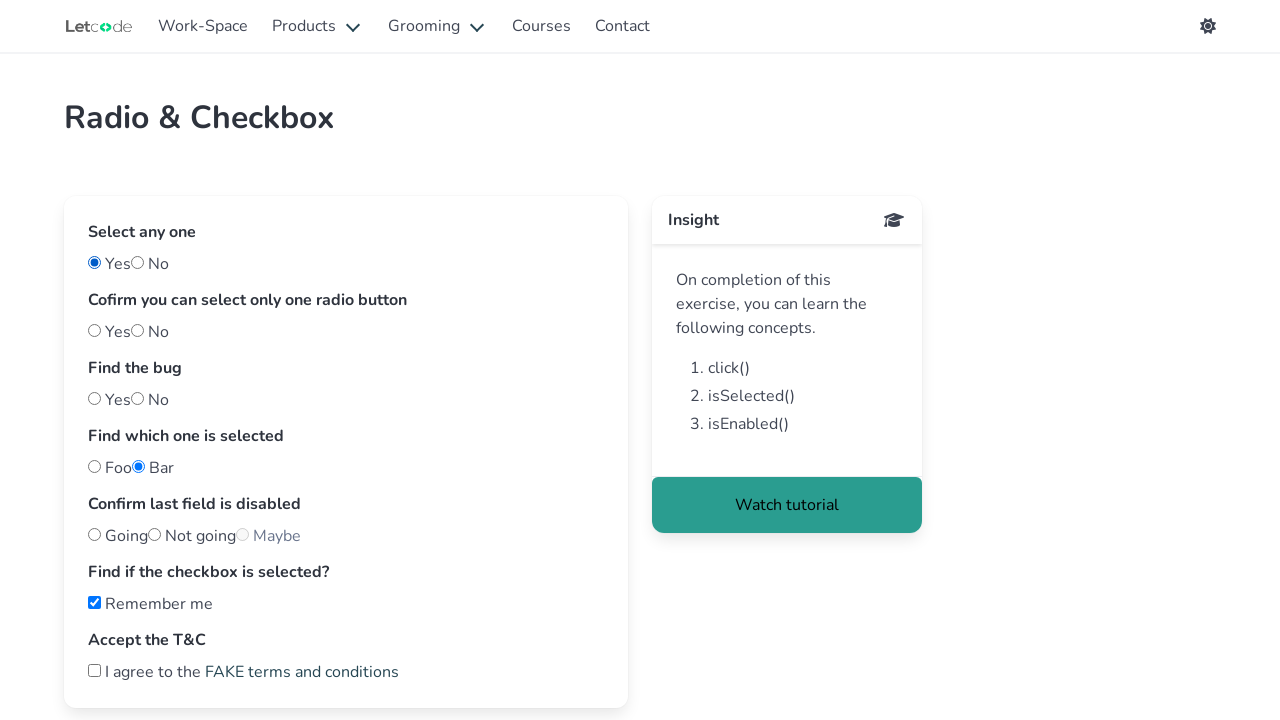

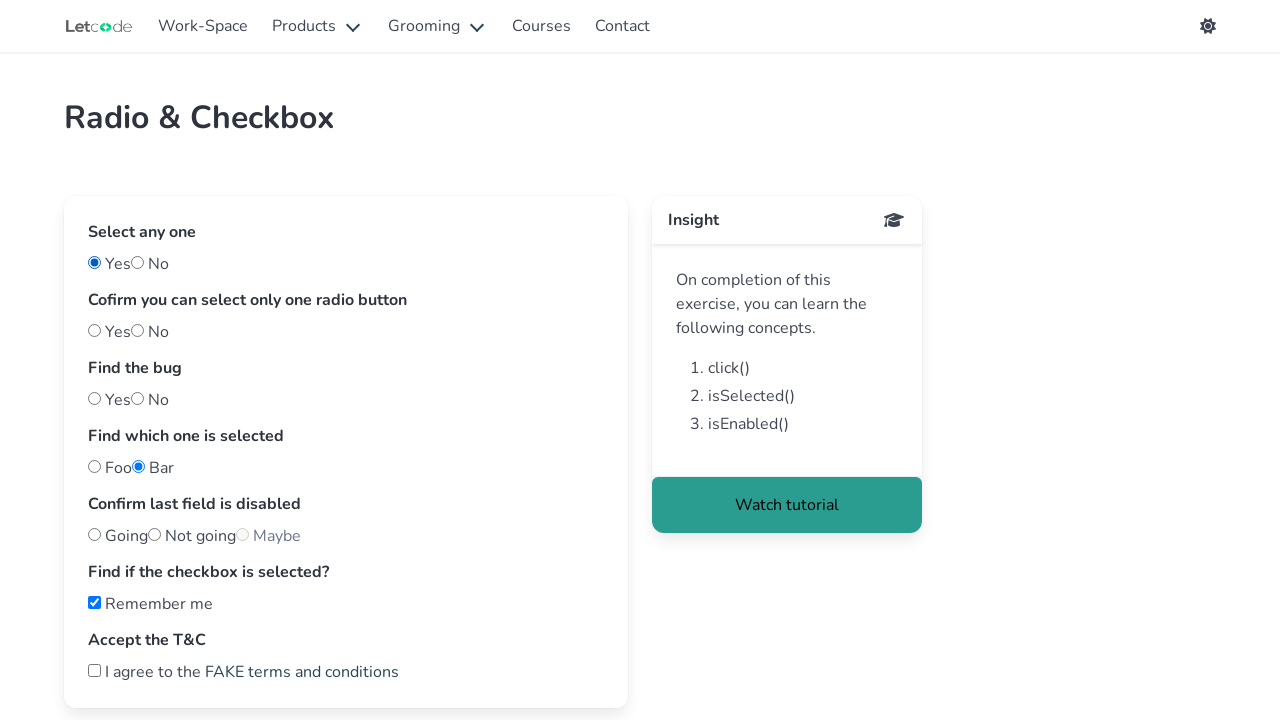